Tests full e-commerce flow: search for products, add Cashews to cart, proceed to checkout, and place order.

Starting URL: https://rahulshettyacademy.com/seleniumPractise/#/

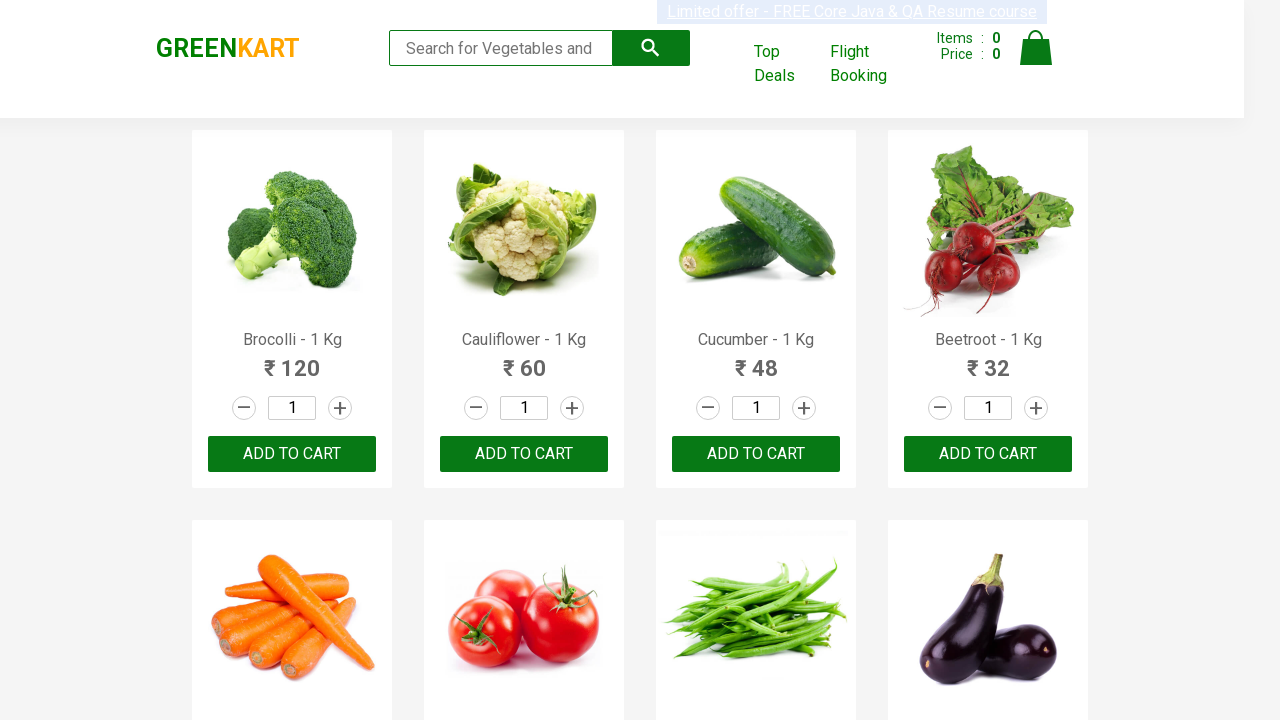

Filled search box with 'ca' on .search-keyword
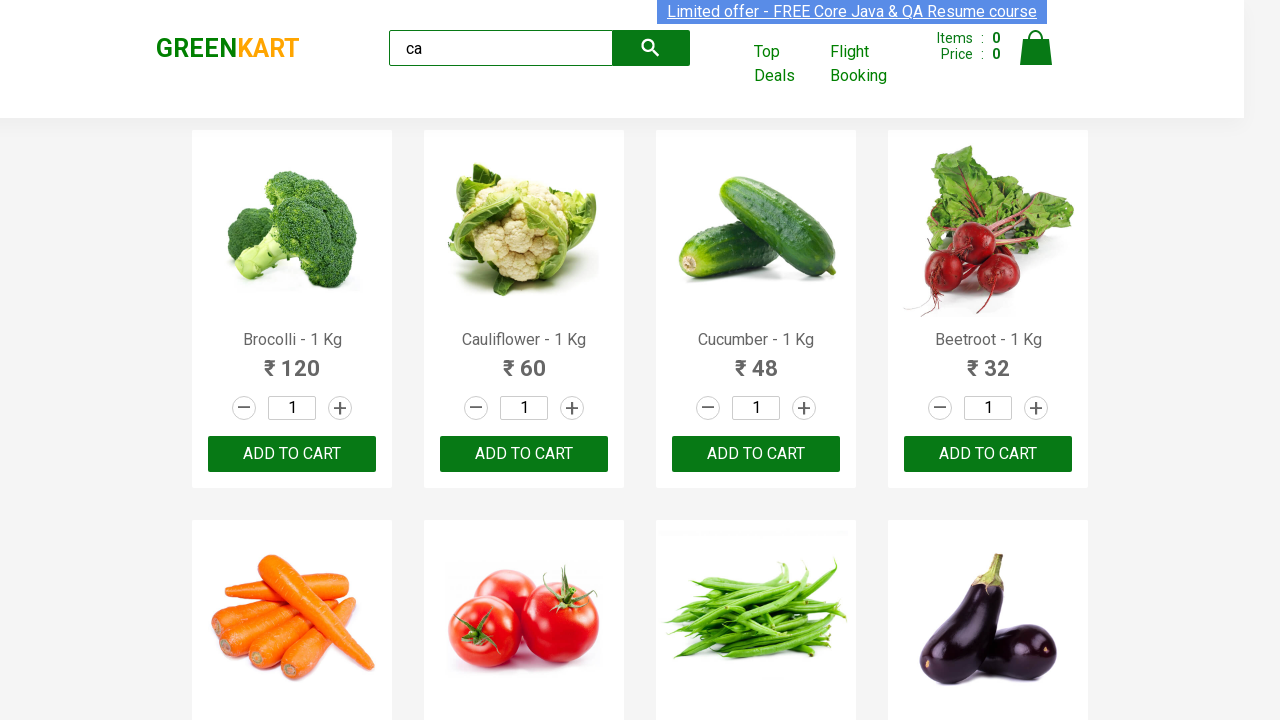

Waited 2 seconds for products to load
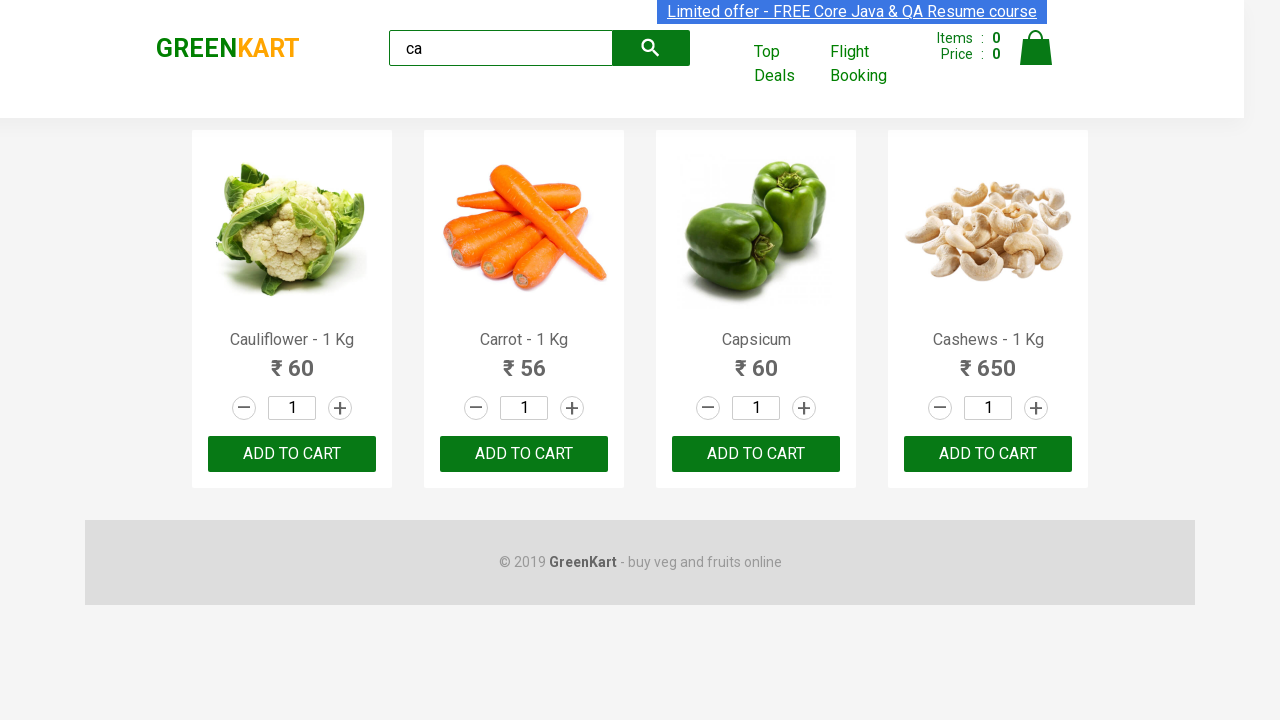

Found 4 products on page
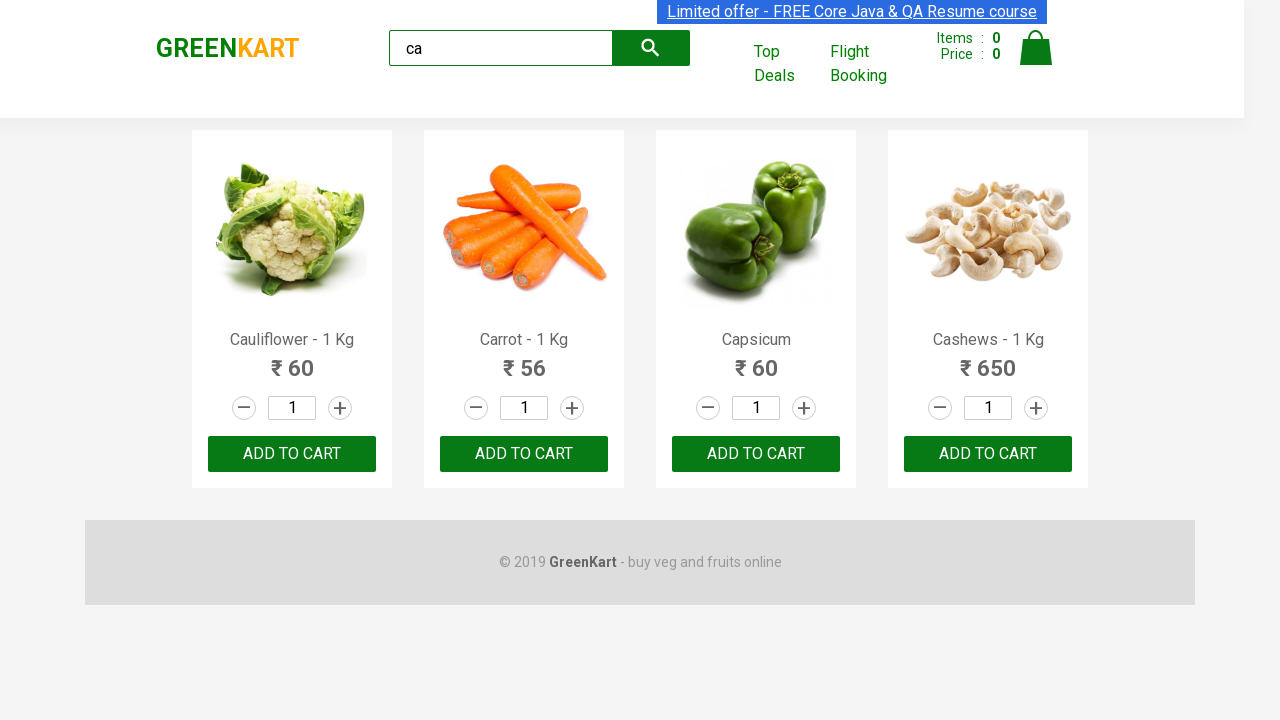

Found and clicked 'Add to Cart' button for Cashews at (988, 454) on .products .product >> nth=3 >> button
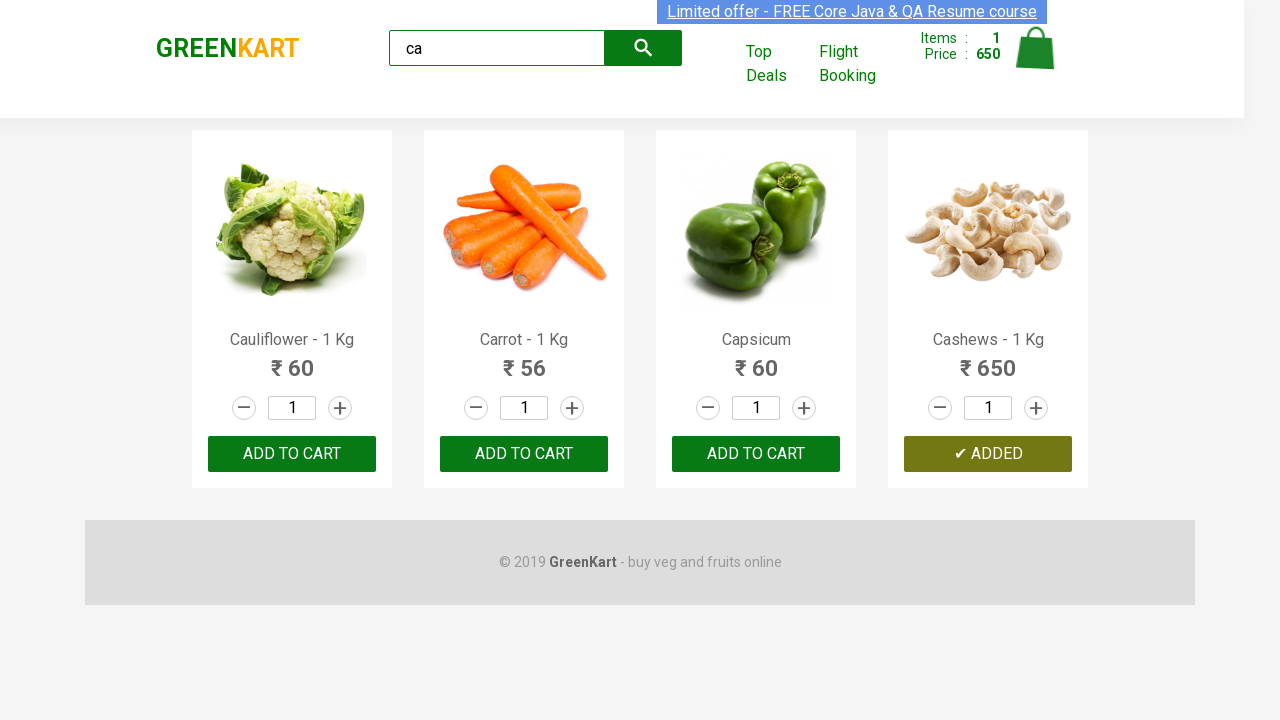

Clicked cart icon to view cart at (1036, 48) on .cart-icon > img
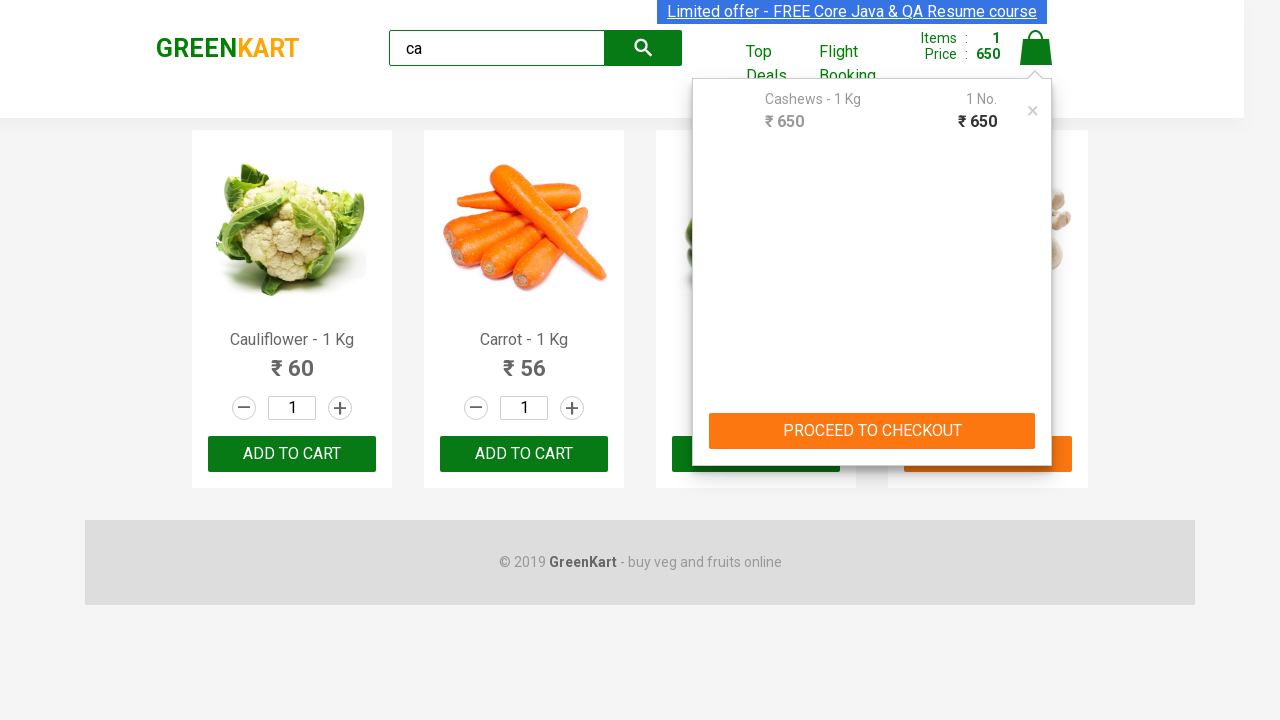

Clicked 'PROCEED TO CHECKOUT' button at (872, 431) on text=PROCEED TO CHECKOUT
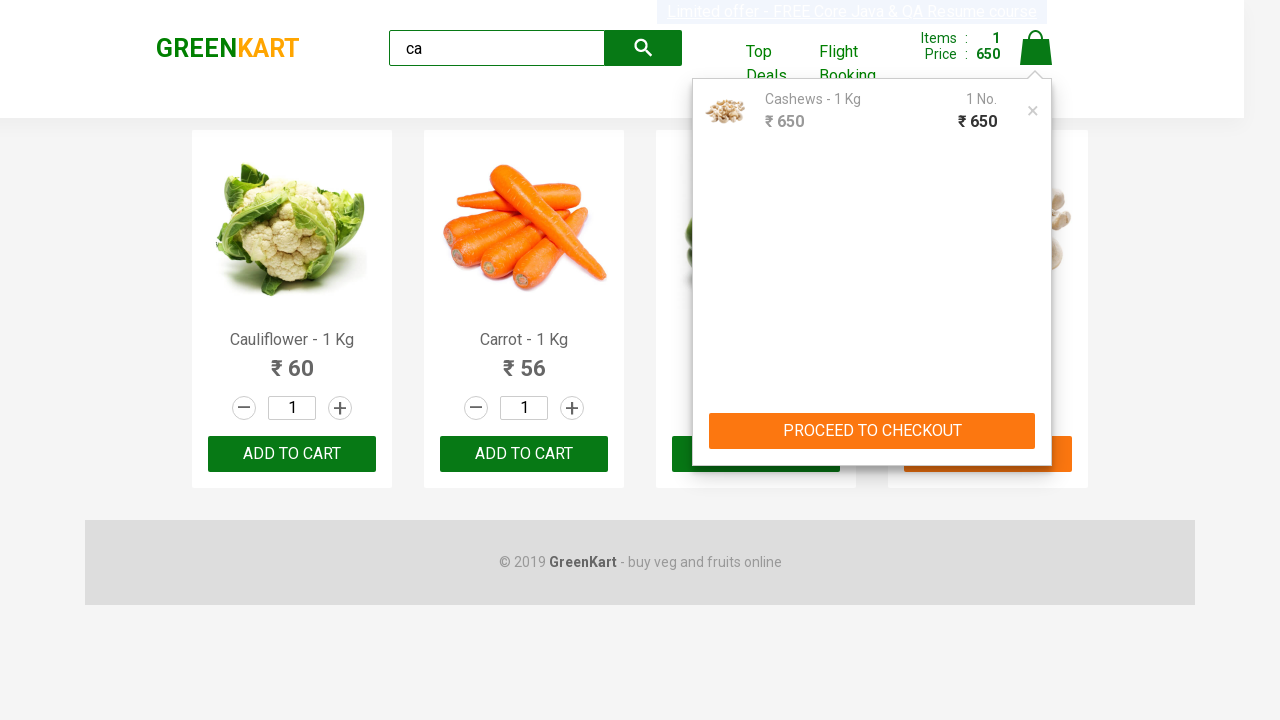

Clicked 'Place Order' button to complete purchase at (1036, 420) on text=Place Order
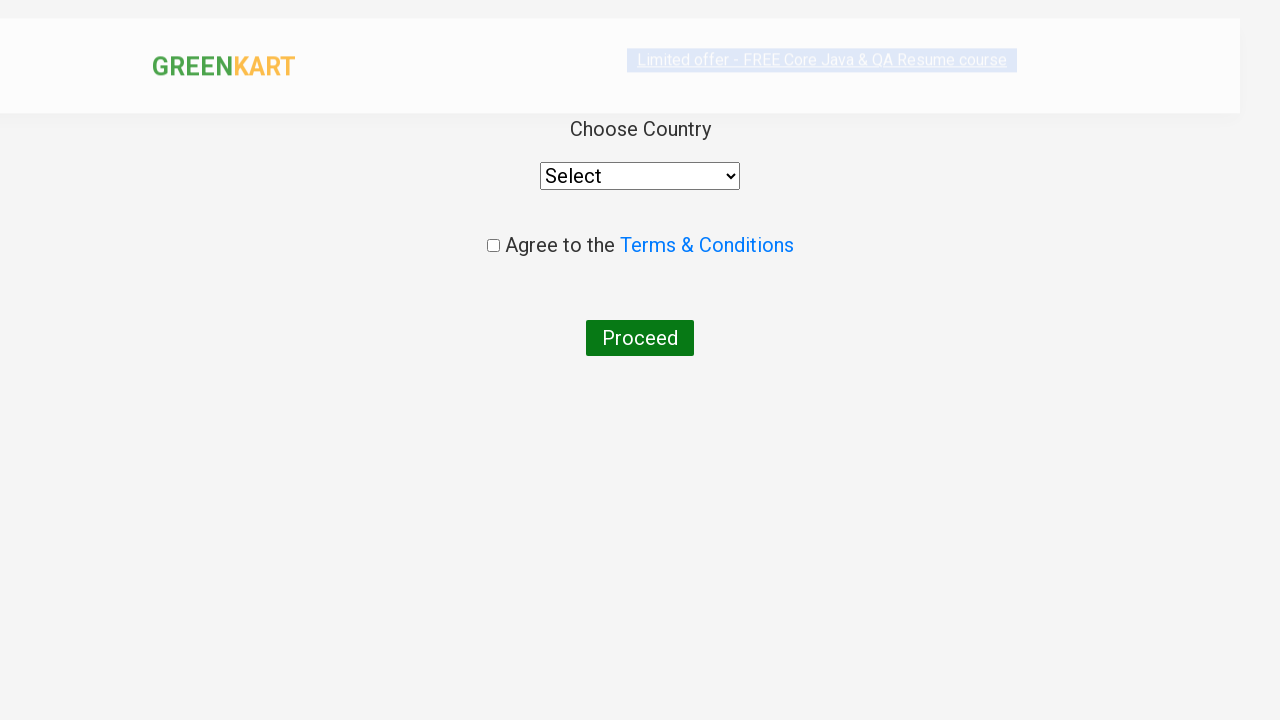

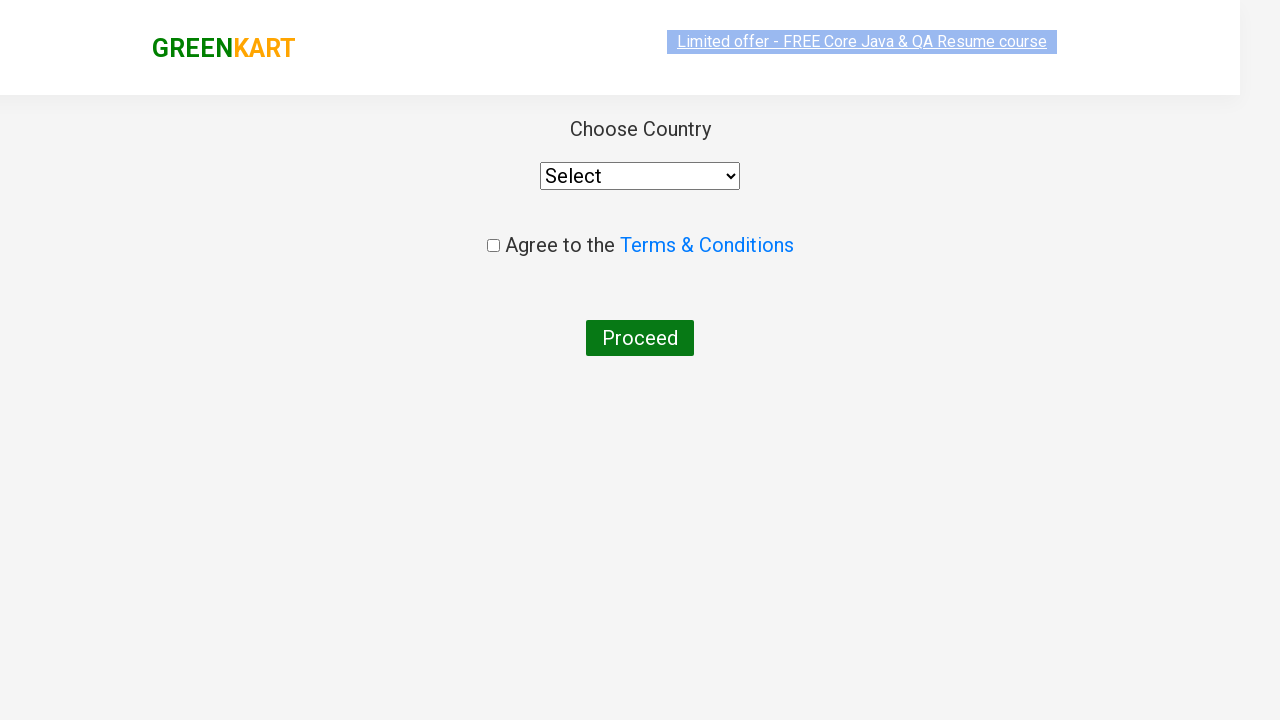